Tests QR code generation functionality by entering text into the input field, clicking the Generate QR Code button, and waiting for the QR code image to appear.

Starting URL: https://qaplayground.dev/apps/qr-code-generator/

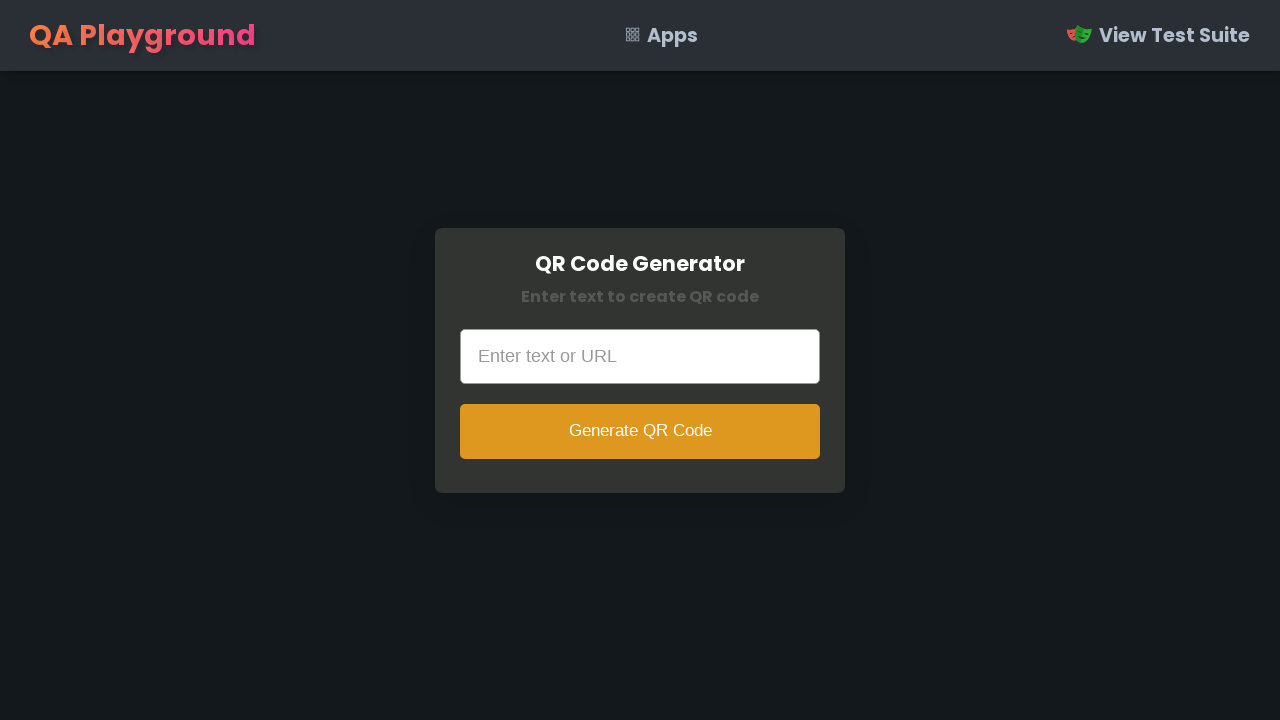

Filled input field with 'I am an Automation QA' on input[type='text']
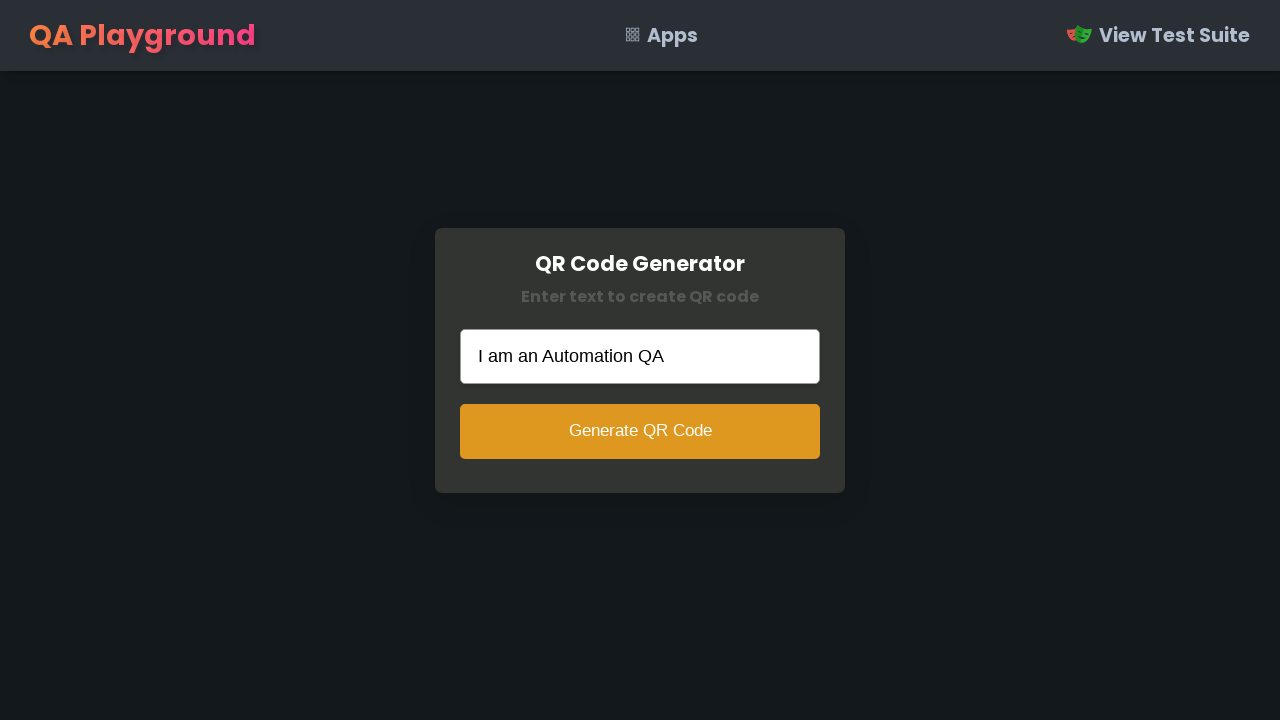

Clicked Generate QR Code button at (640, 431) on button:has-text('Generate QR Code')
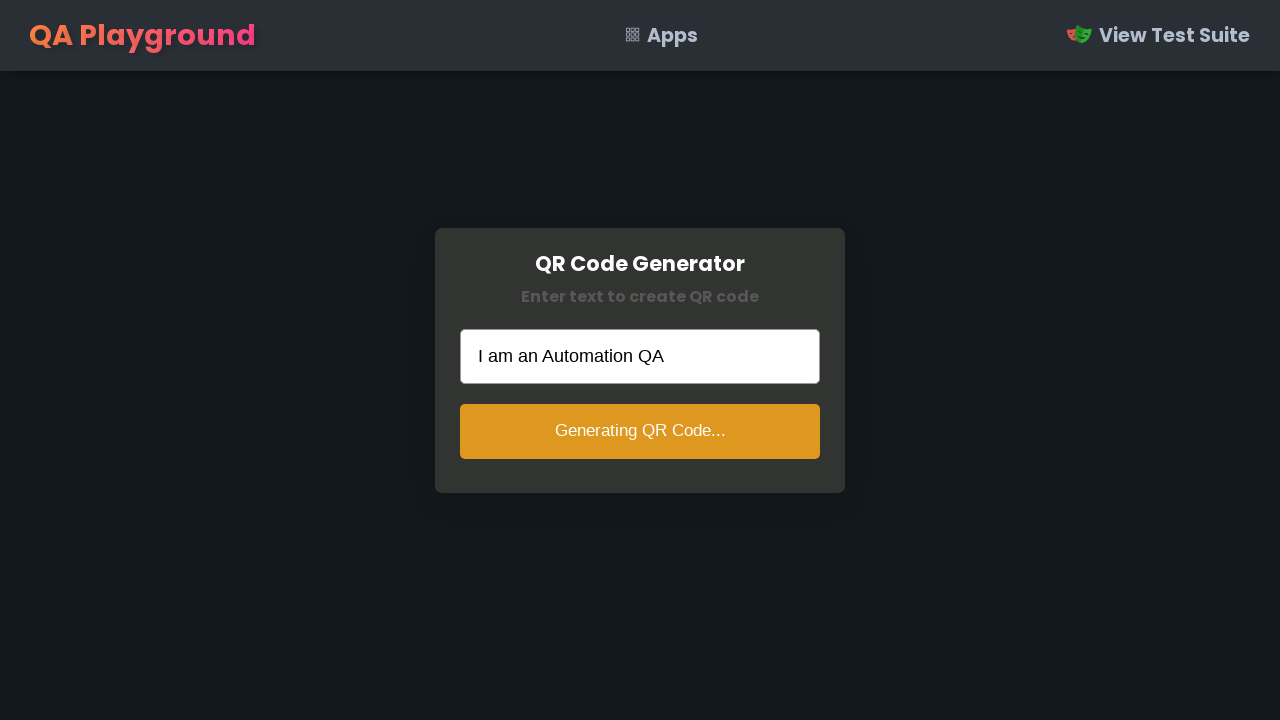

QR code image appeared successfully
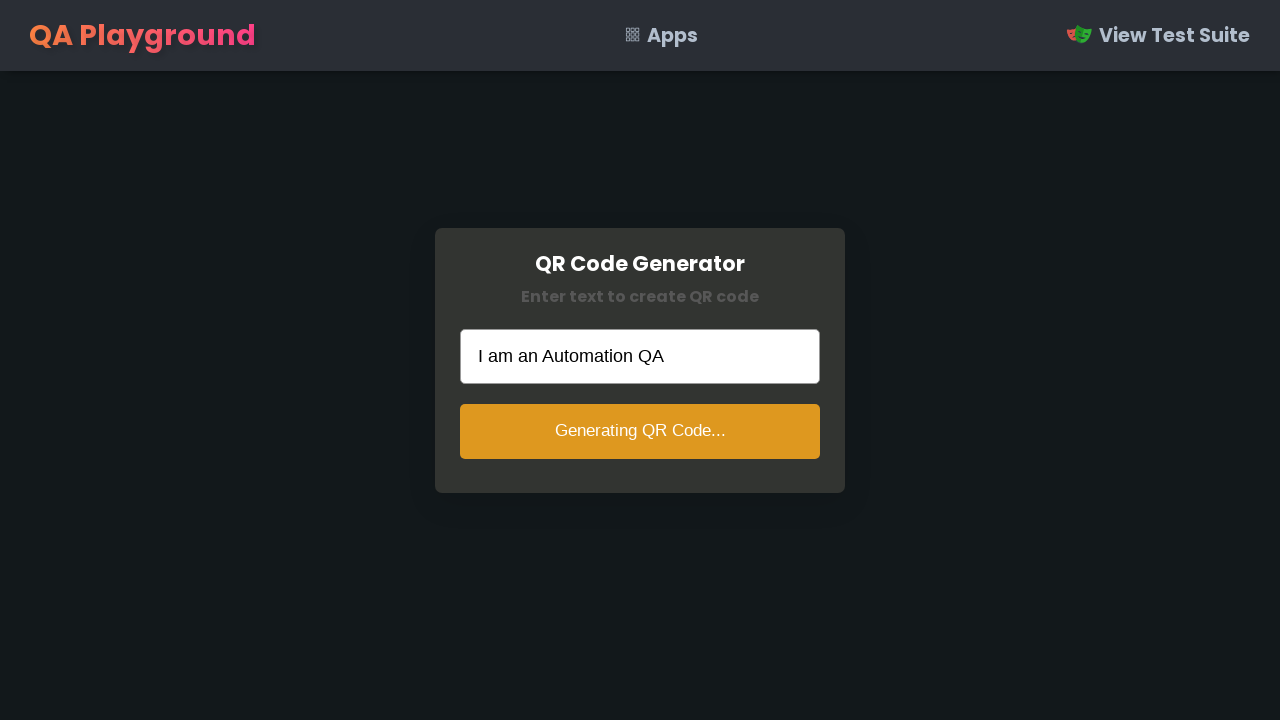

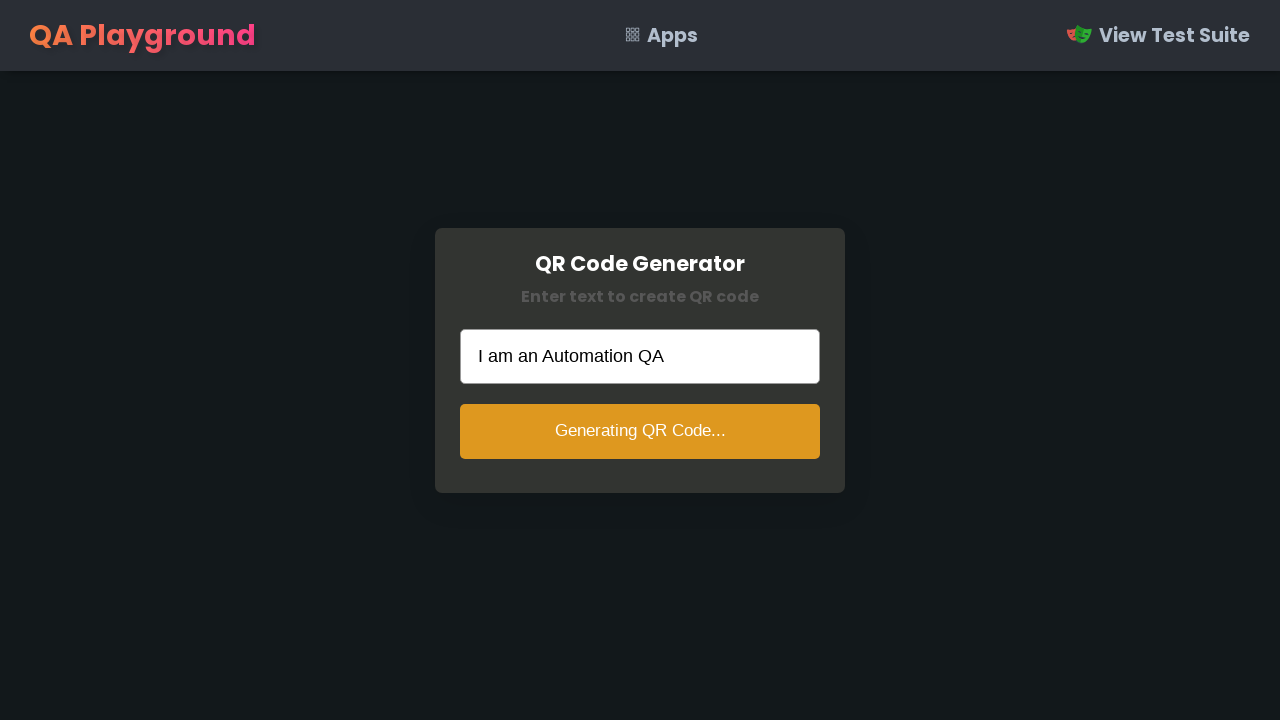